Tests confirmation popup functionality by triggering an alert dialog with OK and Cancel buttons, dismissing it, and verifying the result text is displayed

Starting URL: https://demo.automationtesting.in/Alerts.html

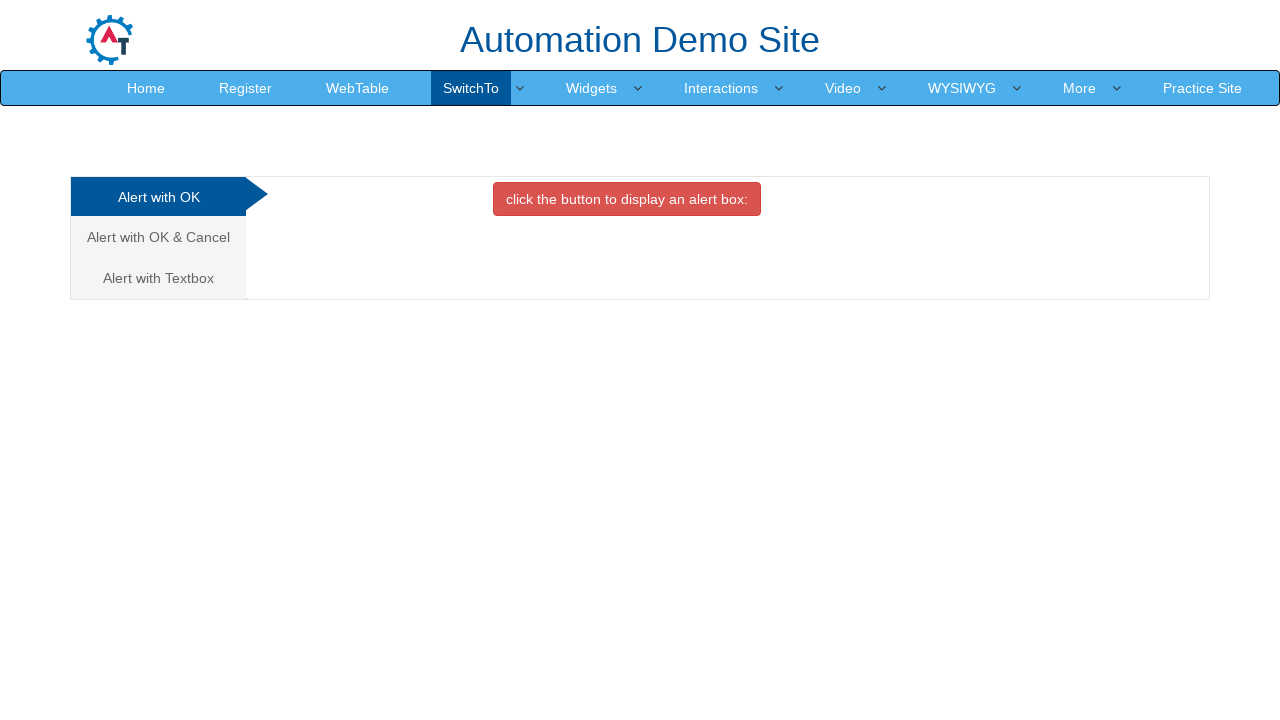

Clicked on 'Alert with OK & Cancel' tab at (158, 237) on xpath=//a[text()='Alert with OK & Cancel ']
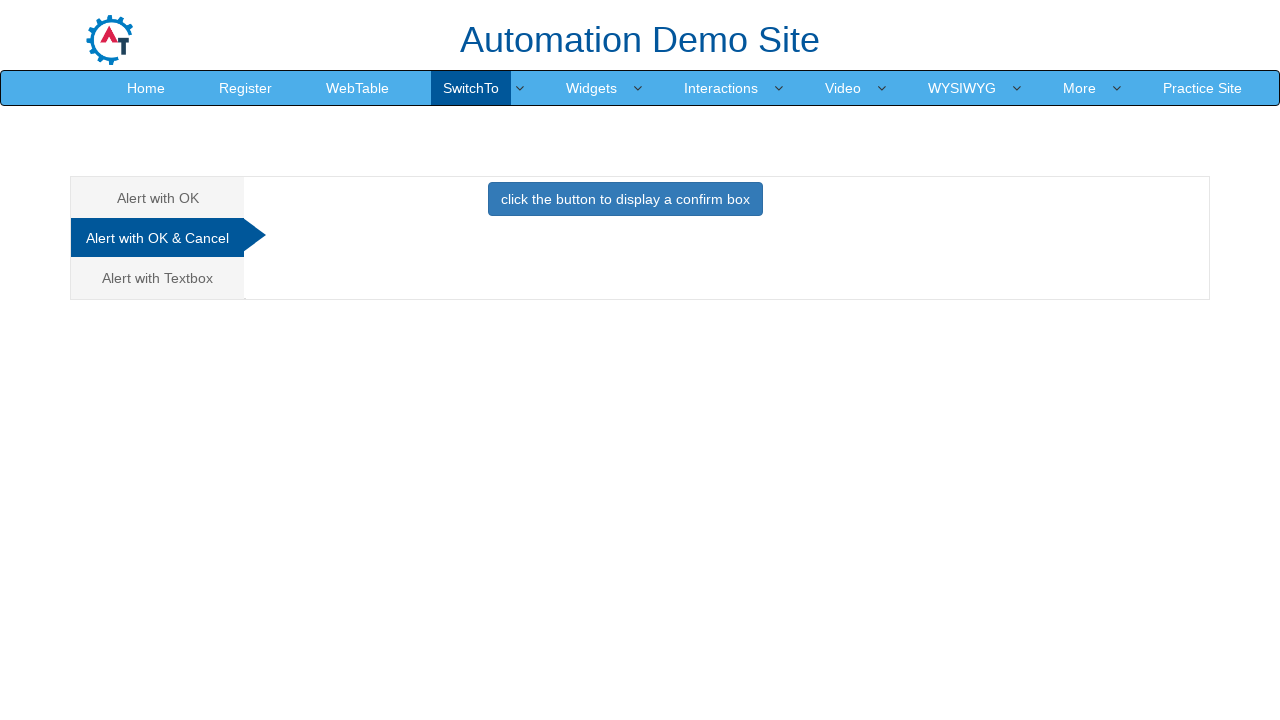

Clicked button to display confirm box at (625, 199) on xpath=//button[text()='click the button to display a confirm box ']
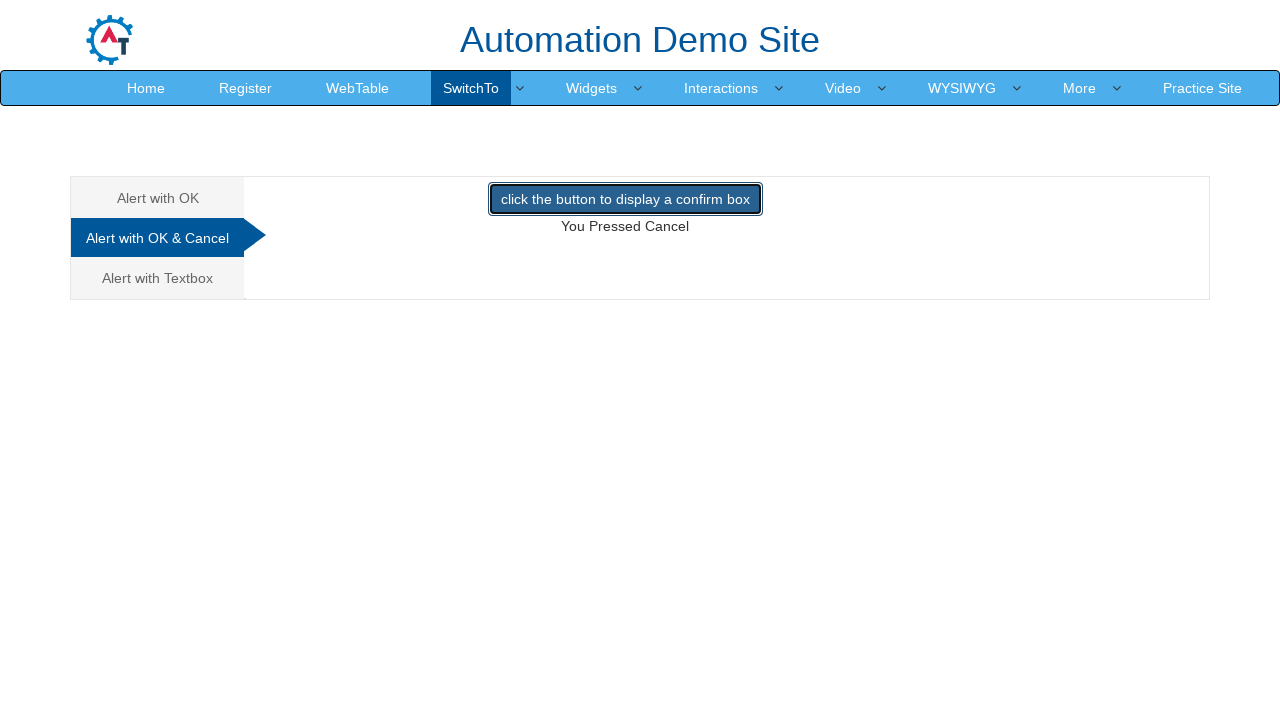

Set up dialog handler to dismiss alert and clicked button to trigger confirmation popup at (625, 199) on xpath=//button[text()='click the button to display a confirm box ']
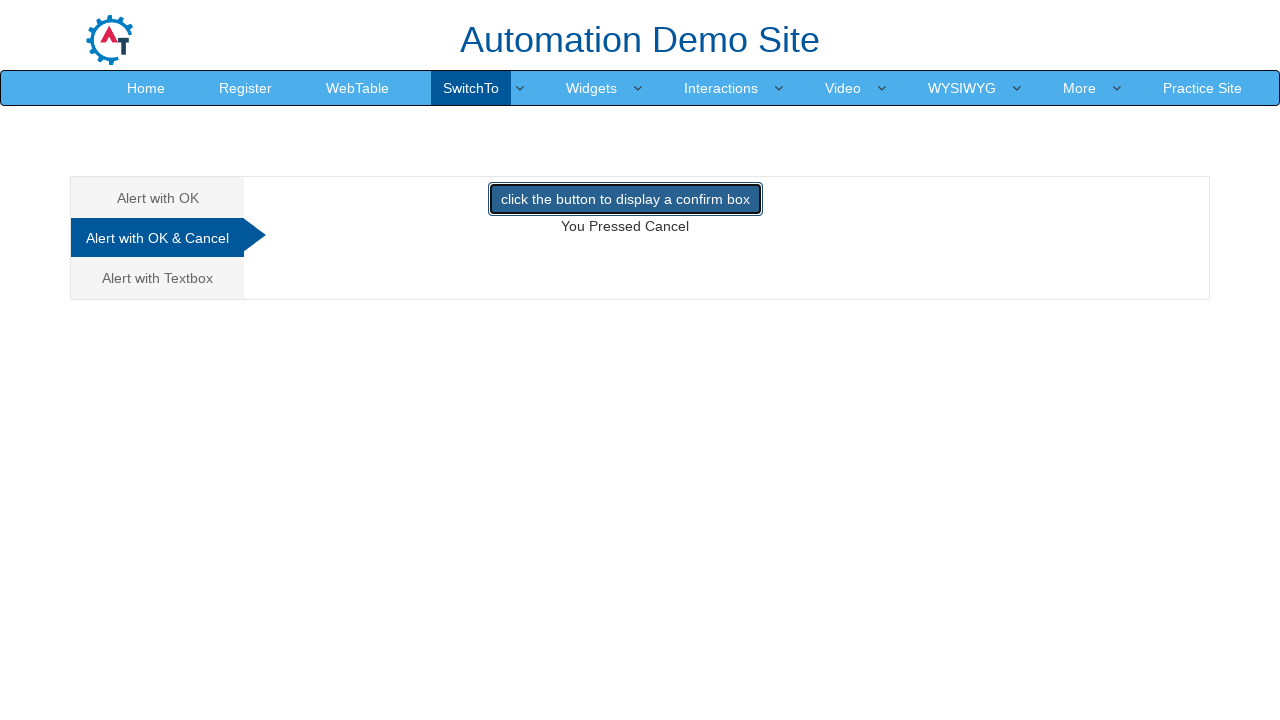

Result text element became visible after dismissing confirmation dialog
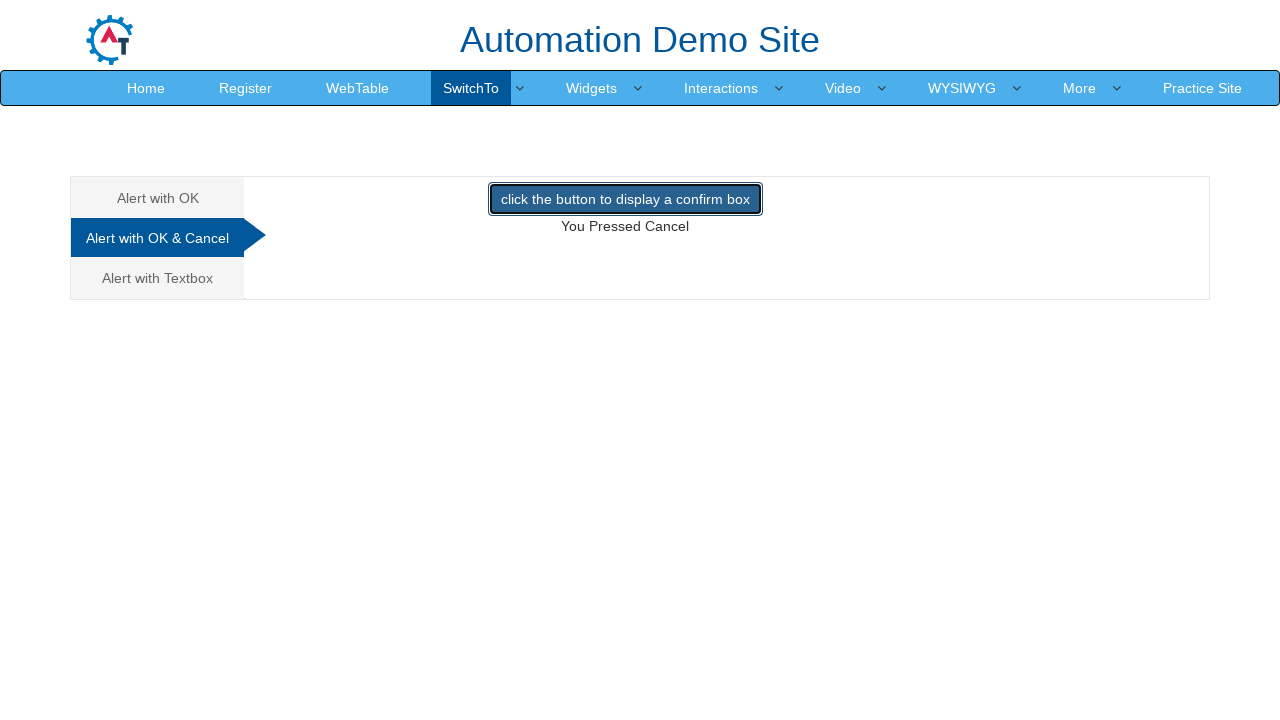

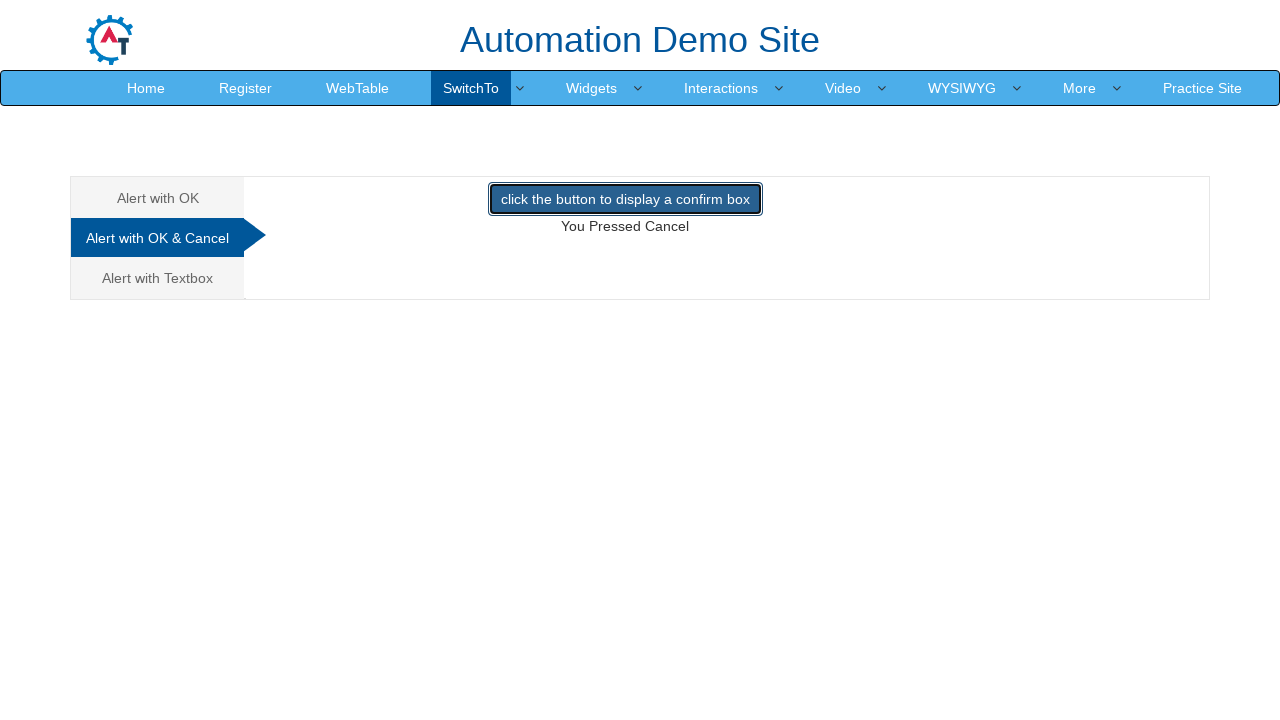